Tests keyboard input by typing text in an input field, adding spaces, and using backspace

Starting URL: http://sahitest.com/demo/label.htm

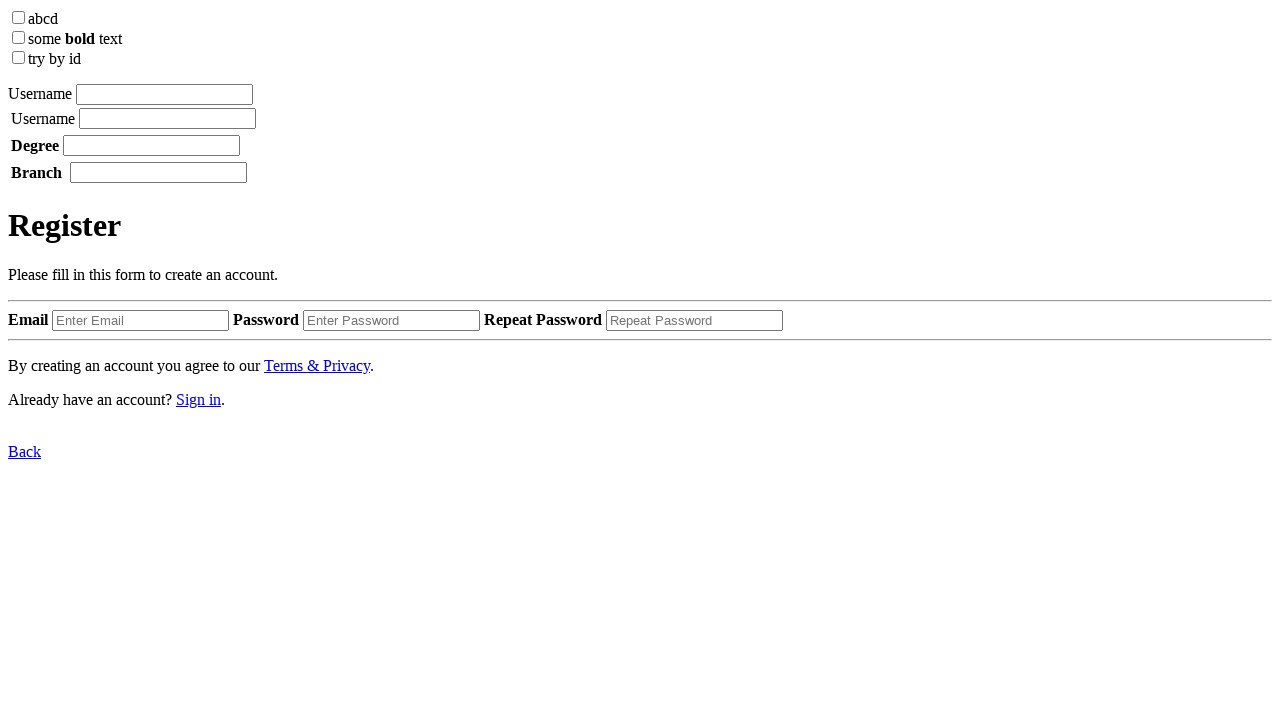

Clicked on username input field at (164, 94) on xpath=/html/body/label[1]/input
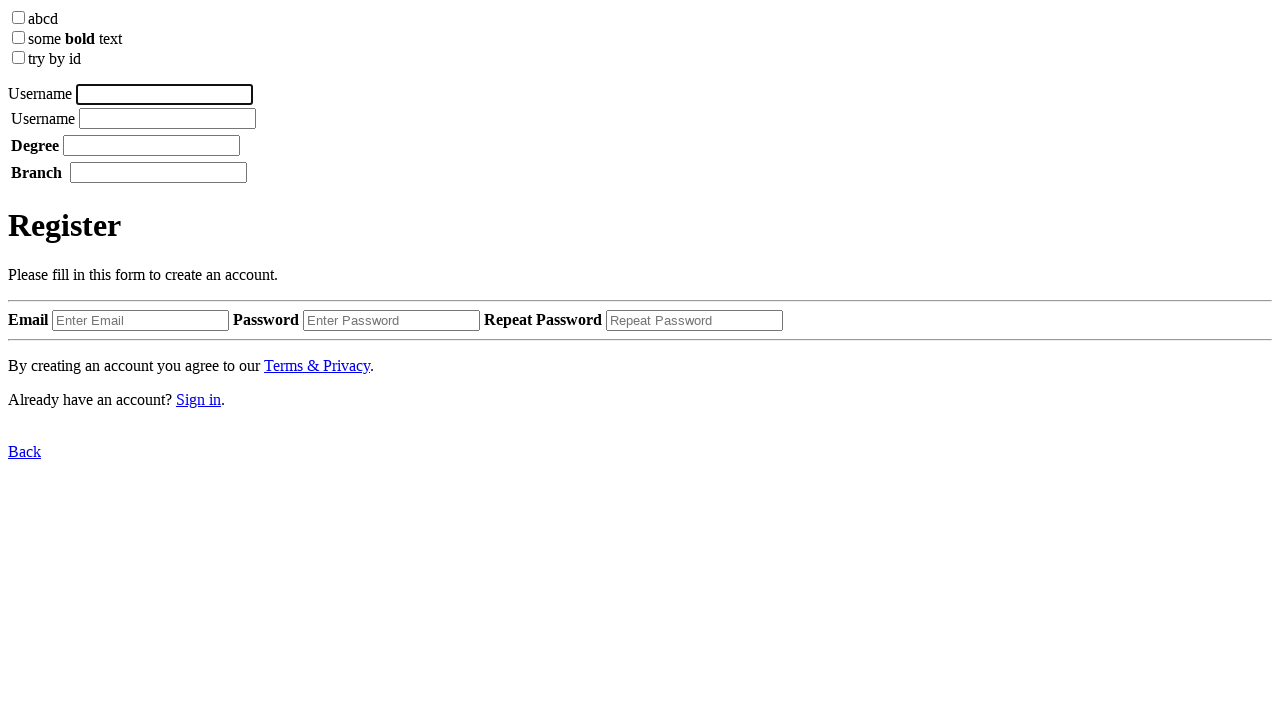

Typed 'username' into input field
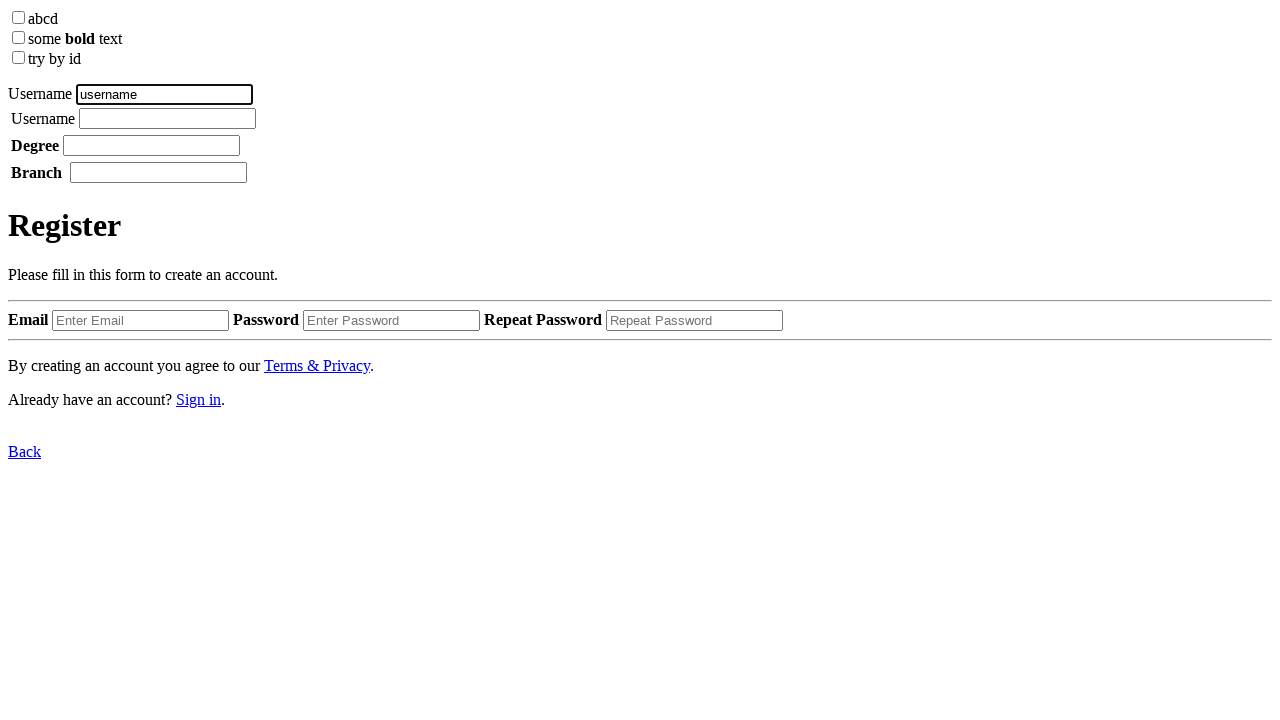

Pressed Space key to add space
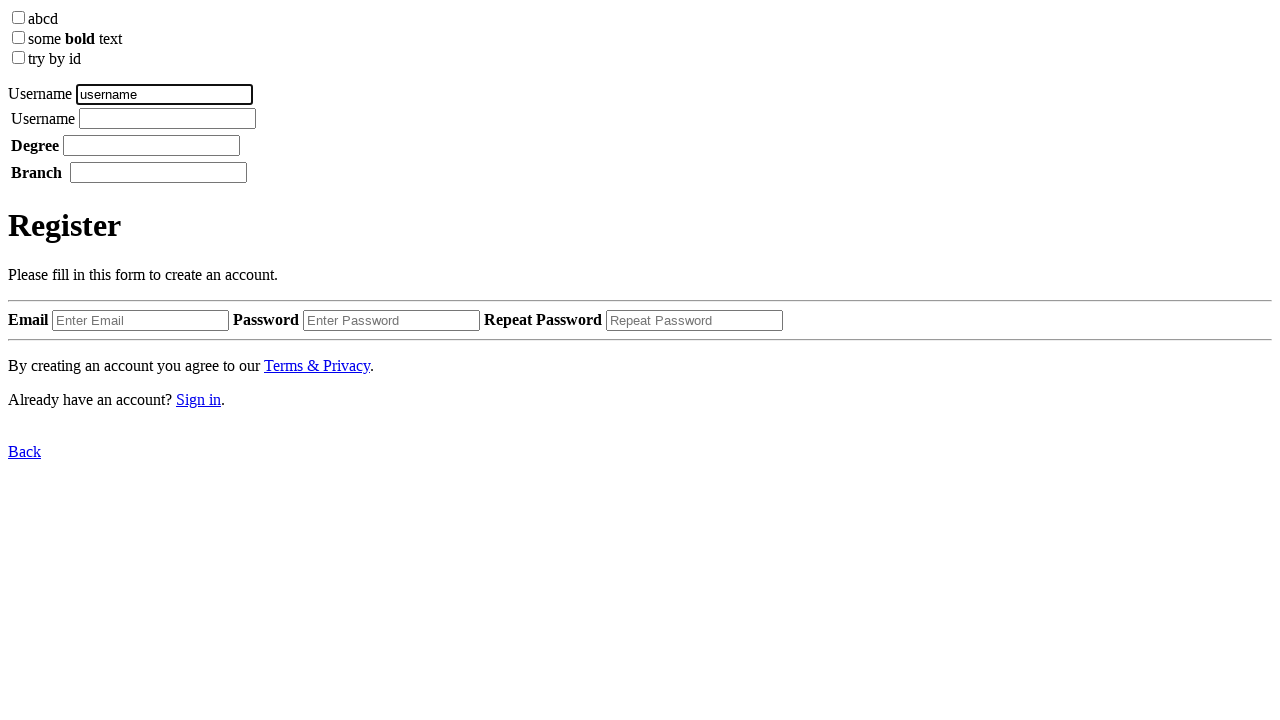

Typed 'tom' into input field
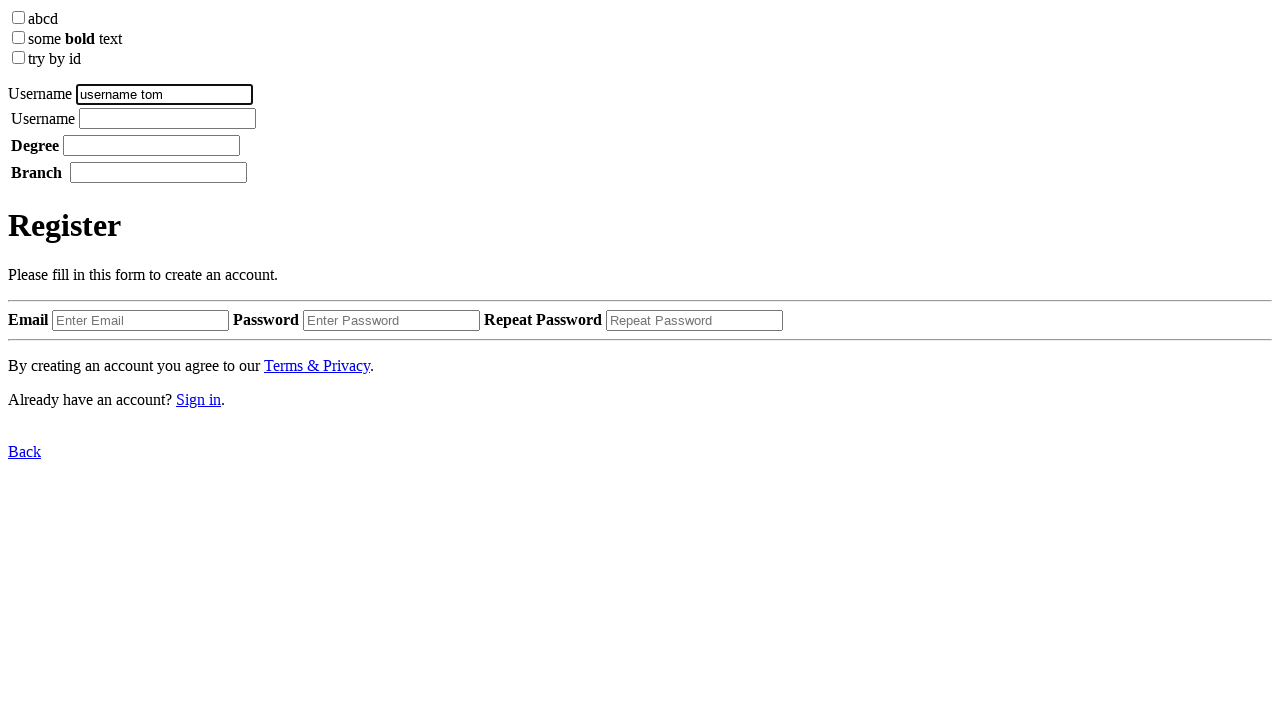

Pressed Backspace to delete last character
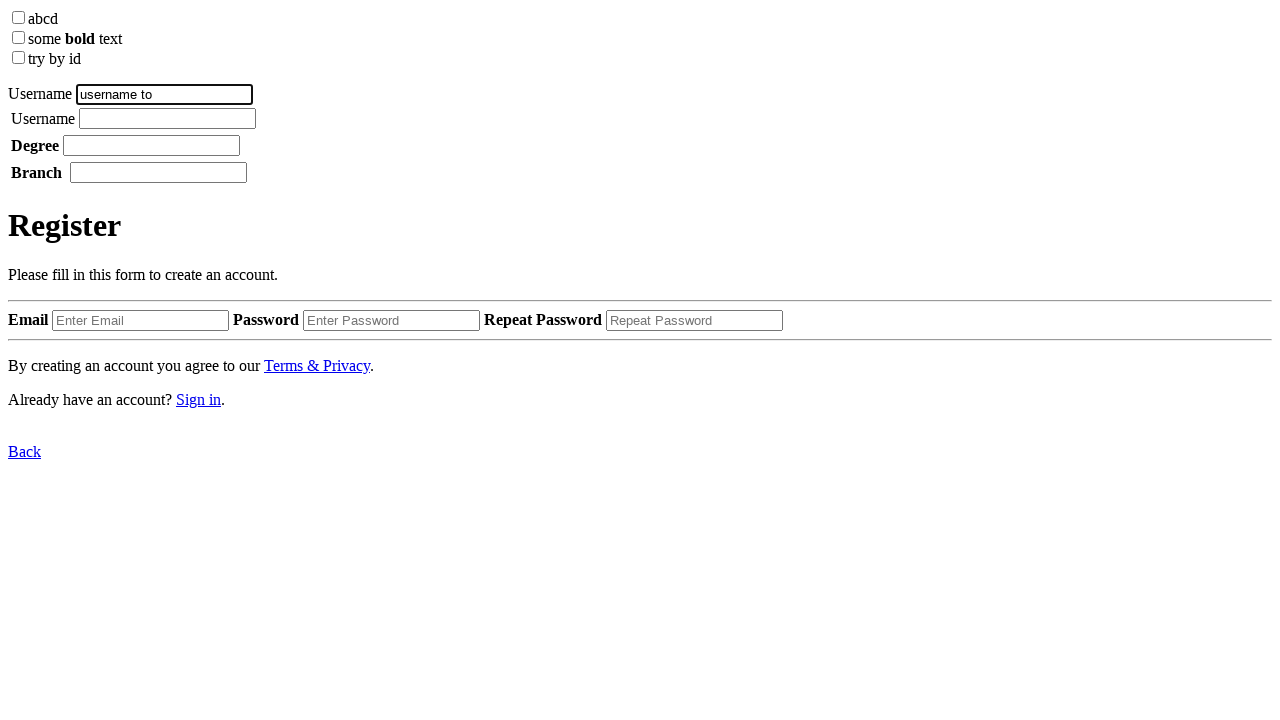

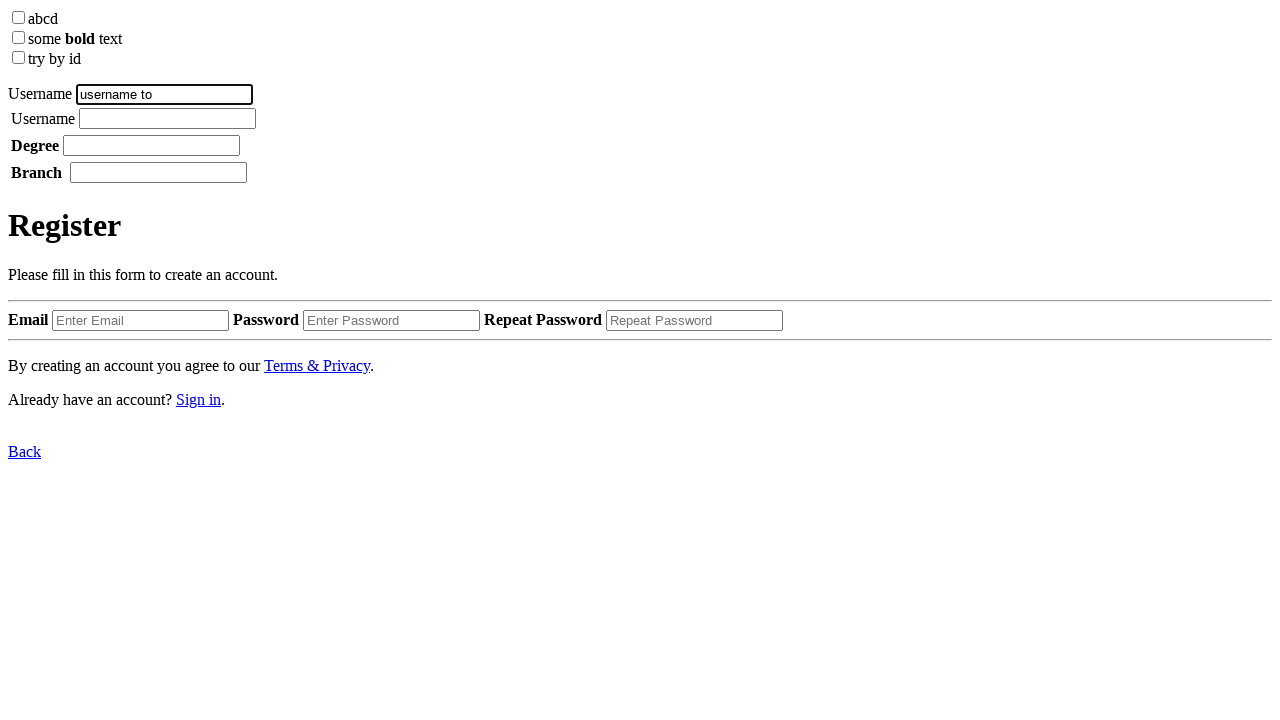